Tests confirmation dialog by clicking confirm button and dismissing the dialog

Starting URL: https://demoqa.com/alerts

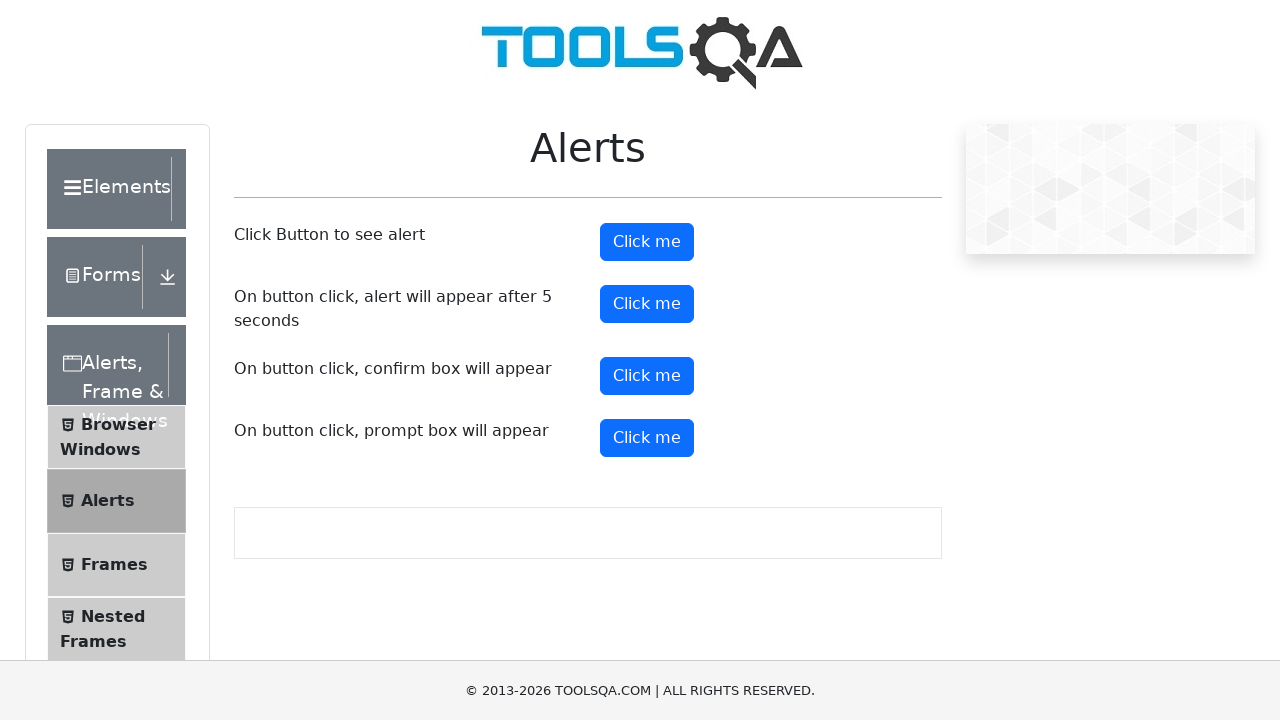

Set up dialog handler to dismiss confirmation dialogs
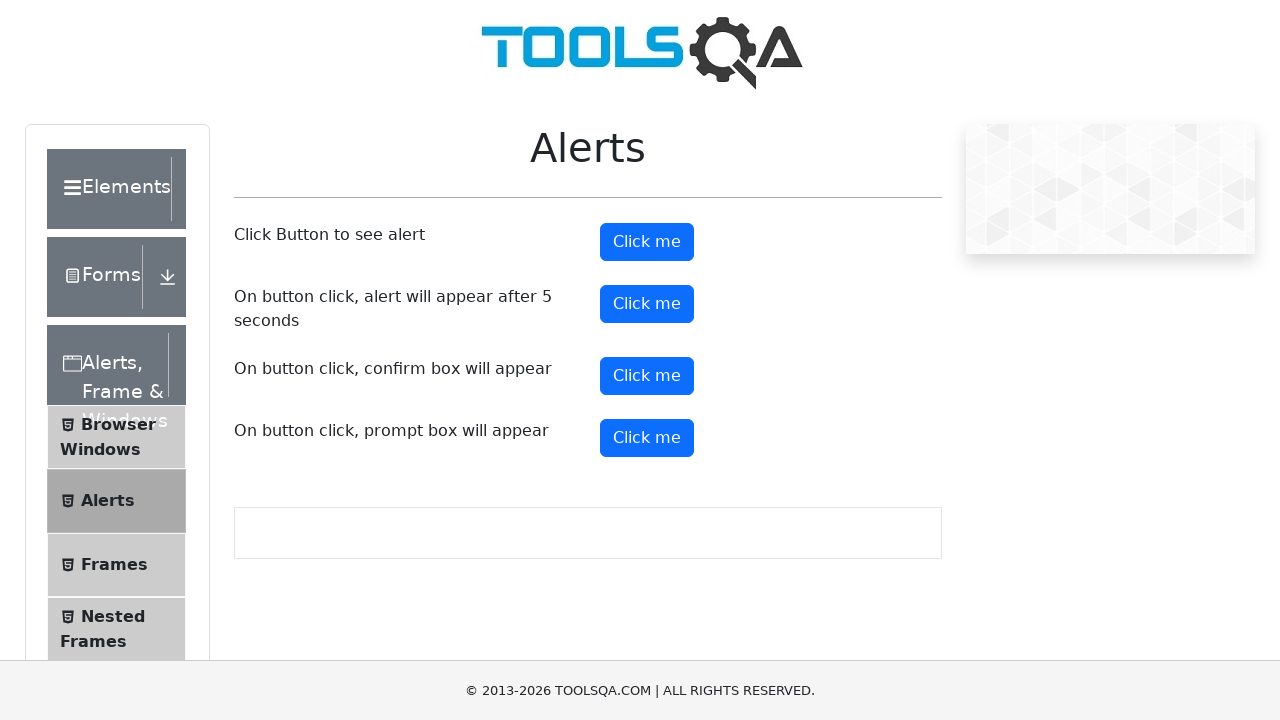

Clicked confirmation button to trigger dialog at (647, 376) on button#confirmButton
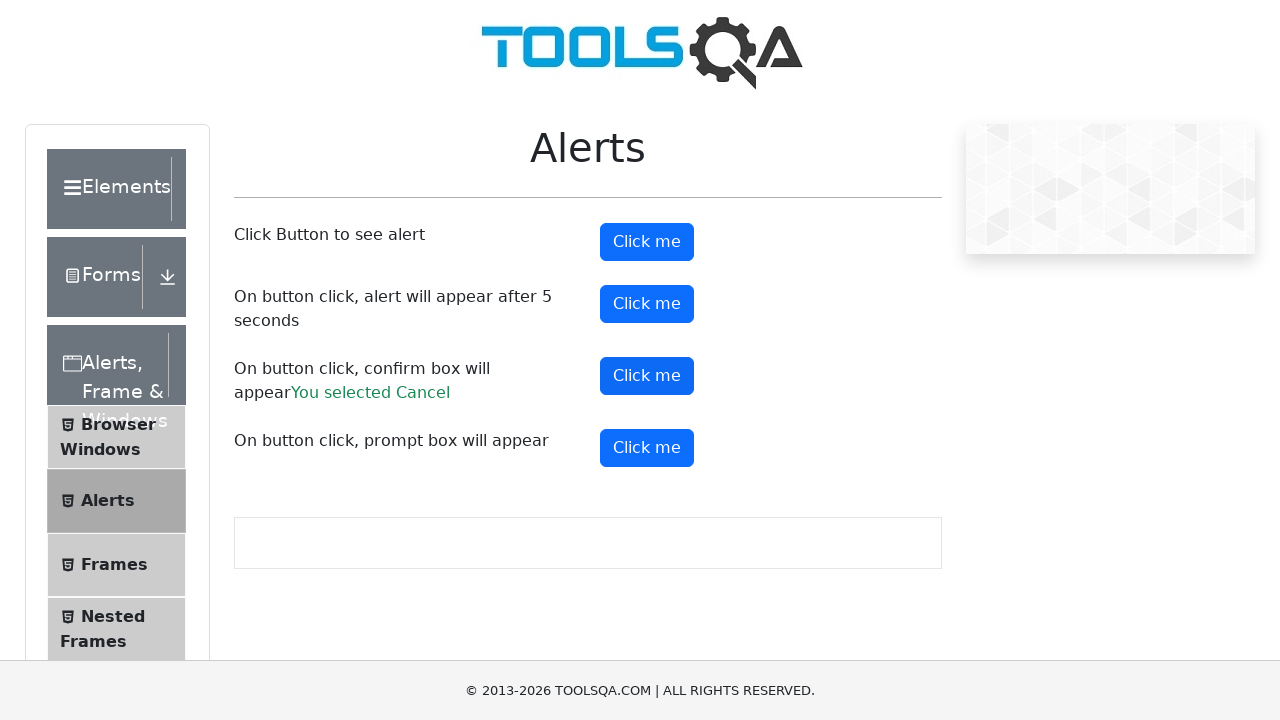

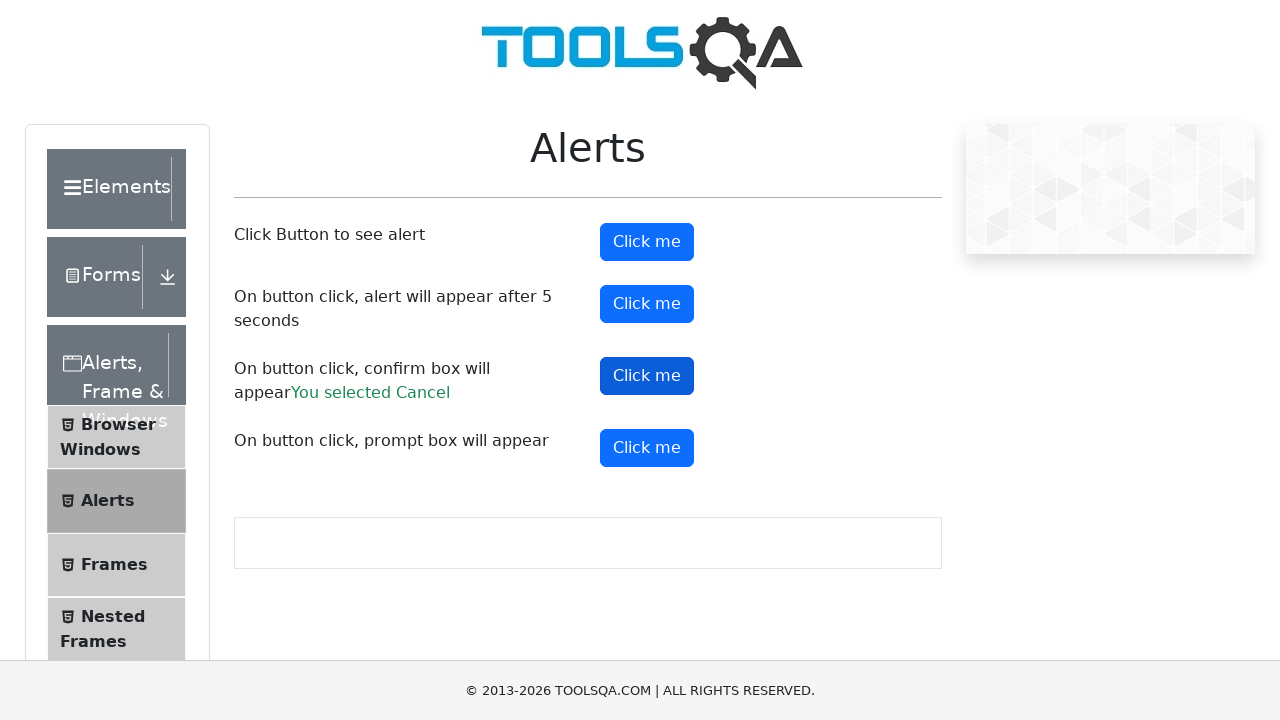